Tests keyboard actions on a text comparison tool by typing text, selecting all with Ctrl+A, copying with Ctrl+C, tabbing to the next field, and pasting with Ctrl+V

Starting URL: https://text-compare.com/

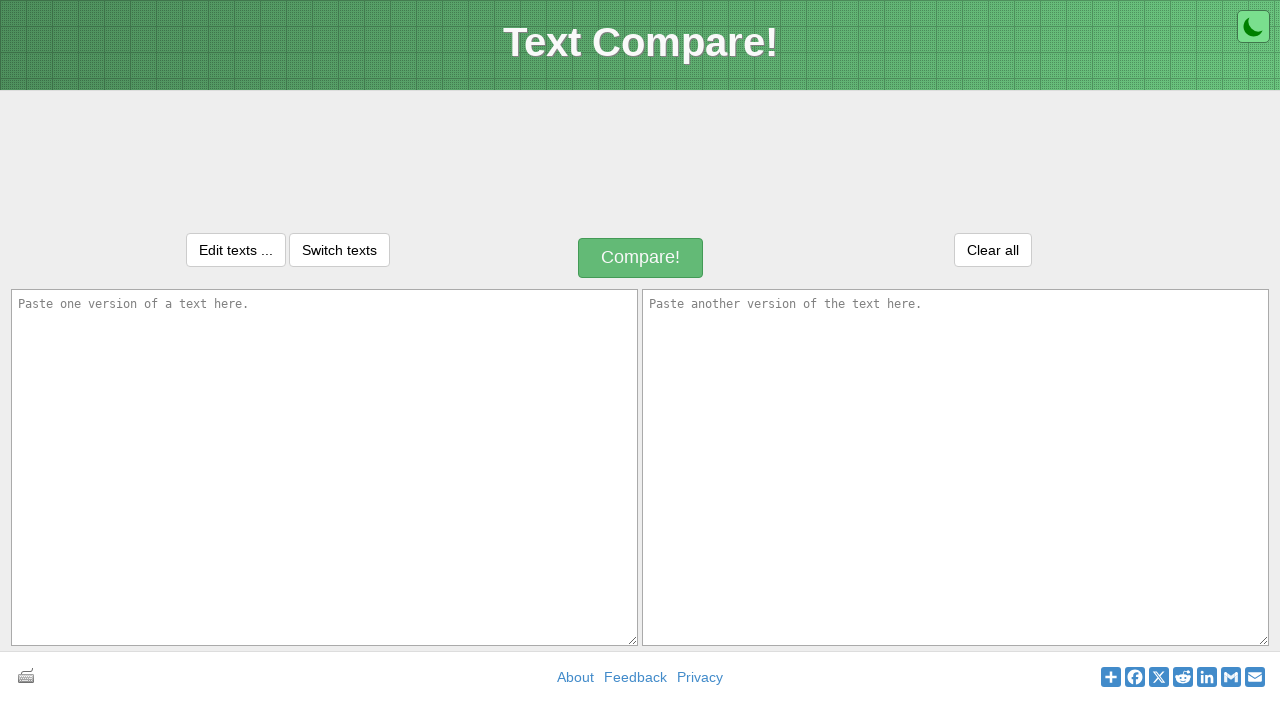

Typed 'Welcome to selenium' into the first input field on #inputText1
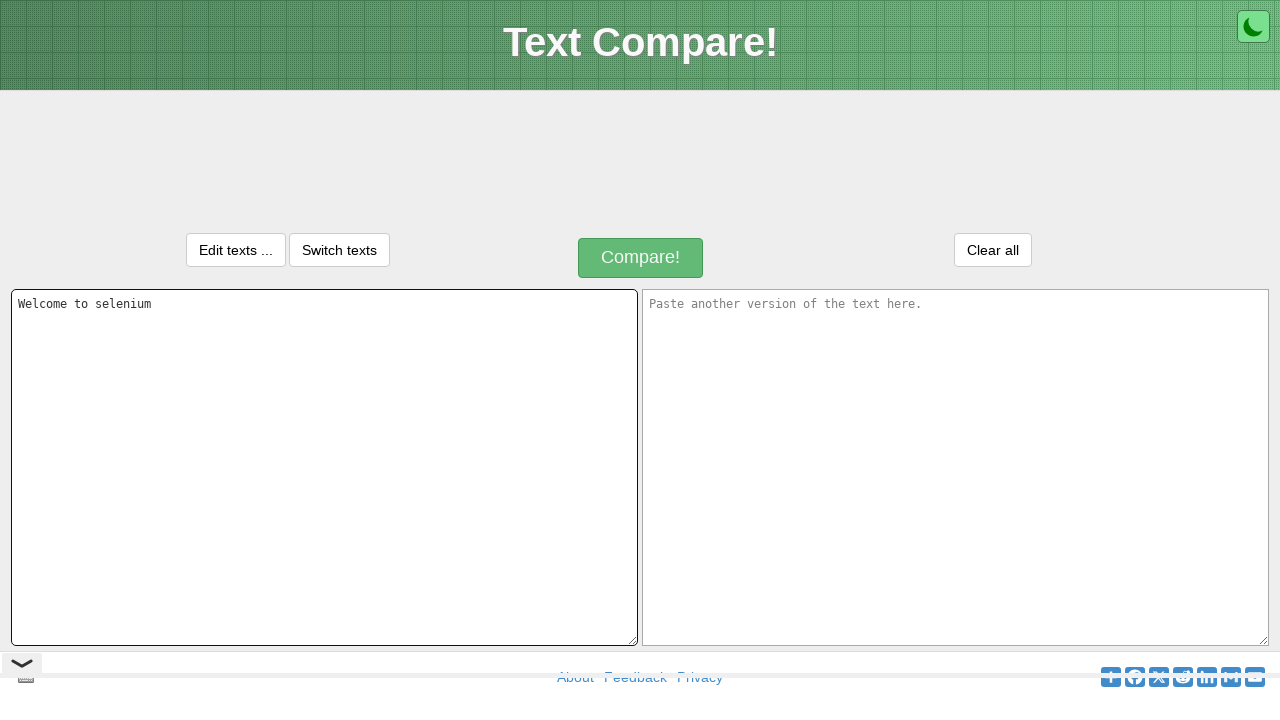

Clicked on the first input field to ensure focus at (324, 467) on #inputText1
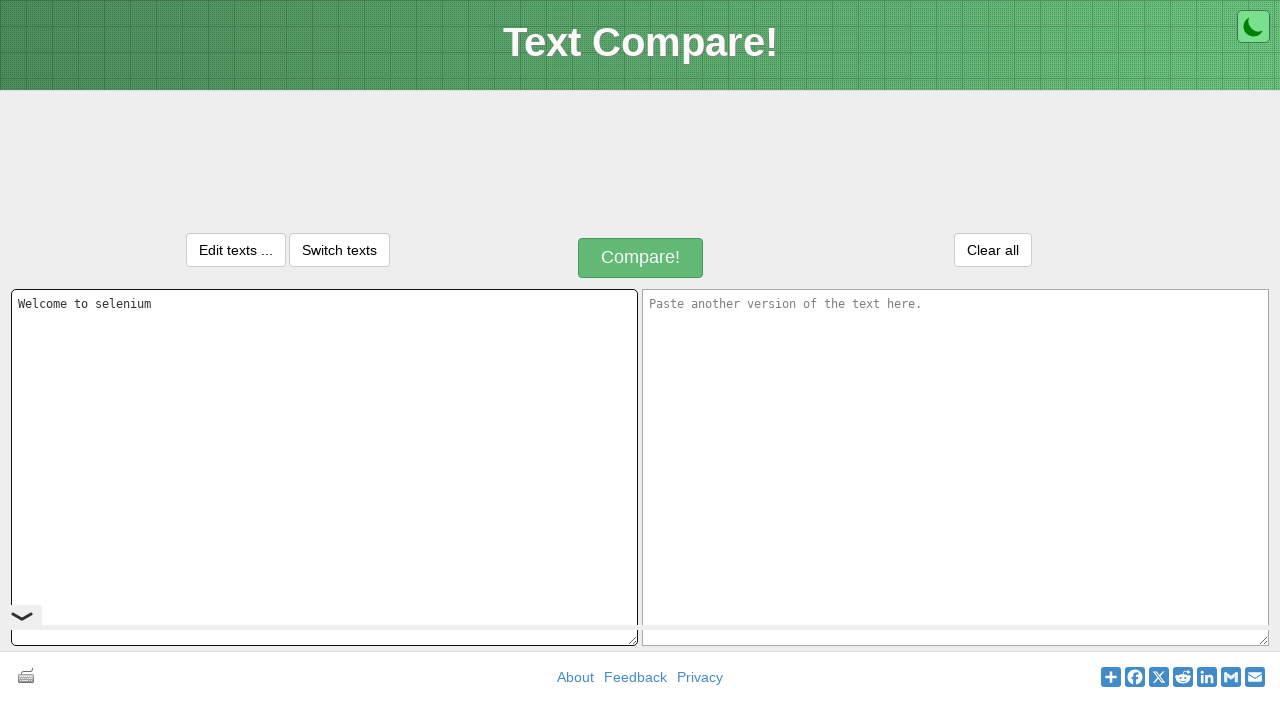

Selected all text with Ctrl+A
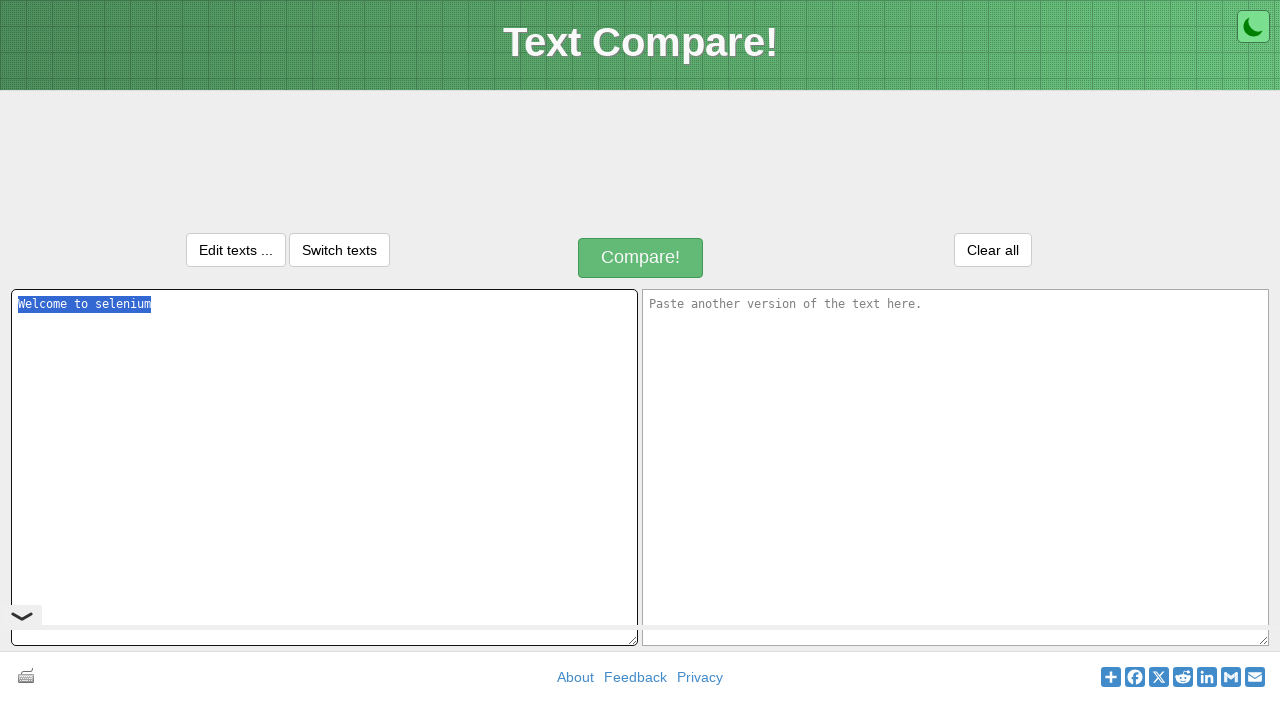

Copied selected text with Ctrl+C
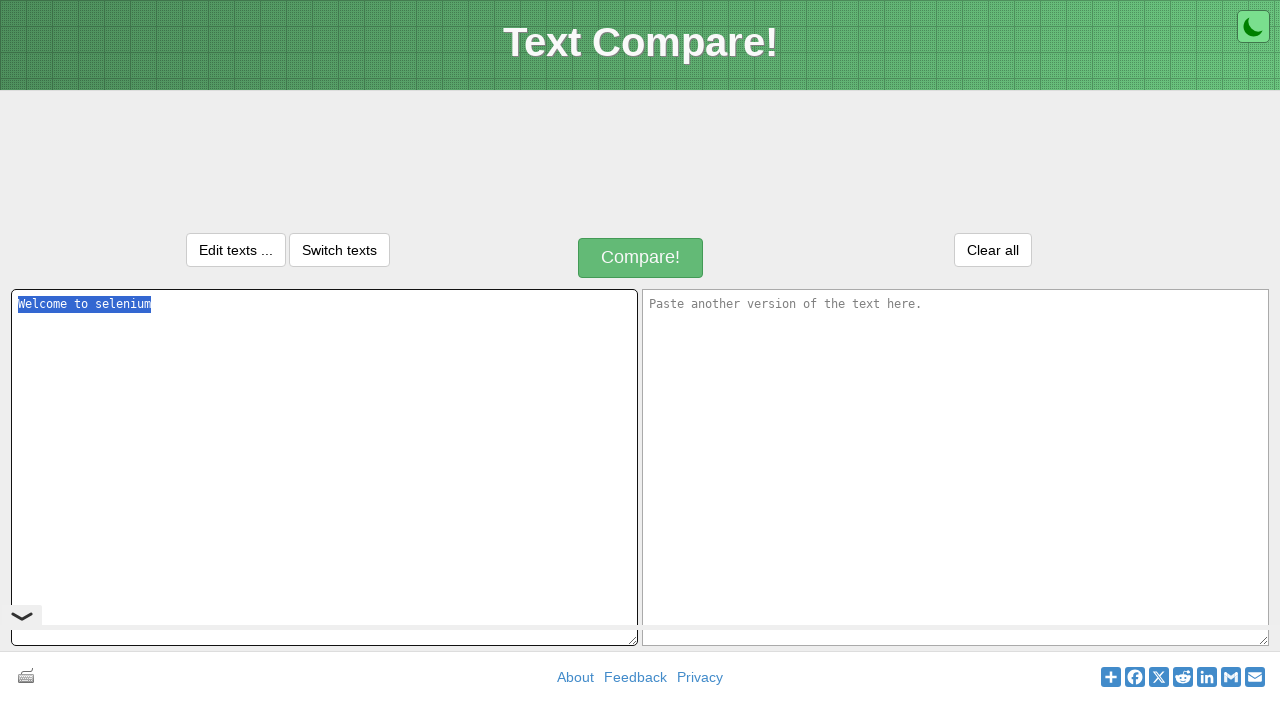

Tabbed to the next input field
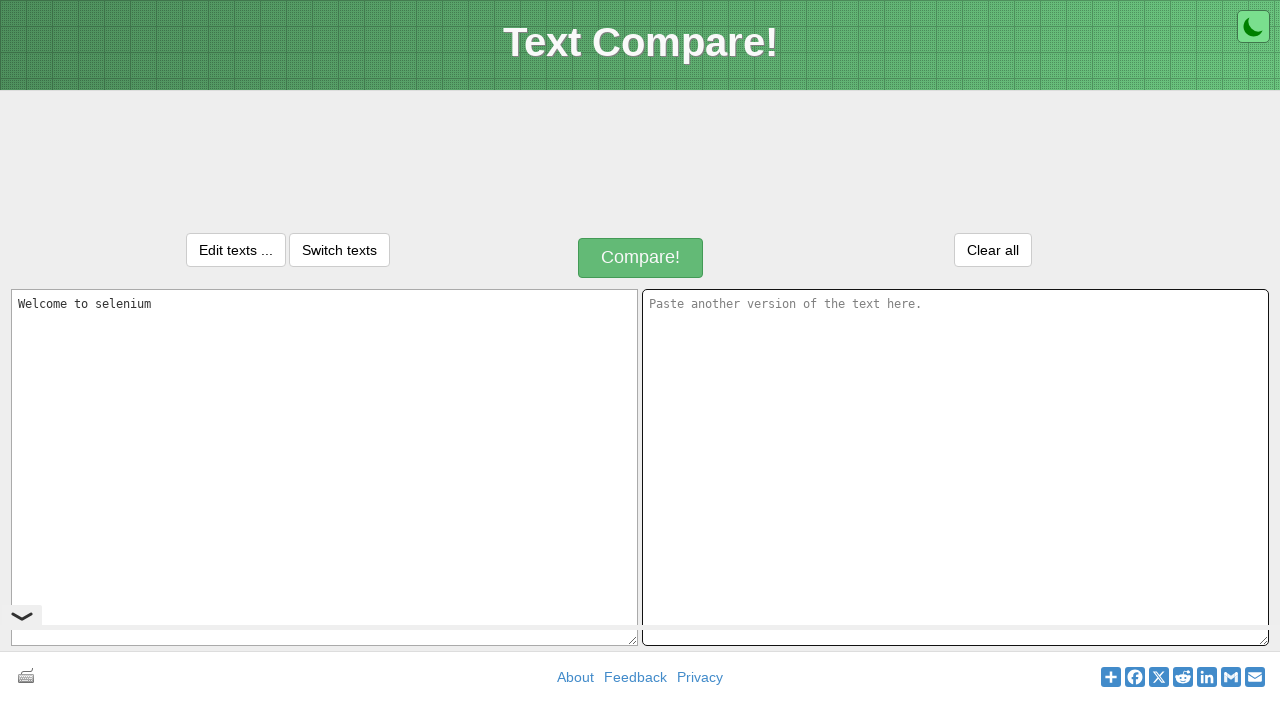

Pasted copied text with Ctrl+V
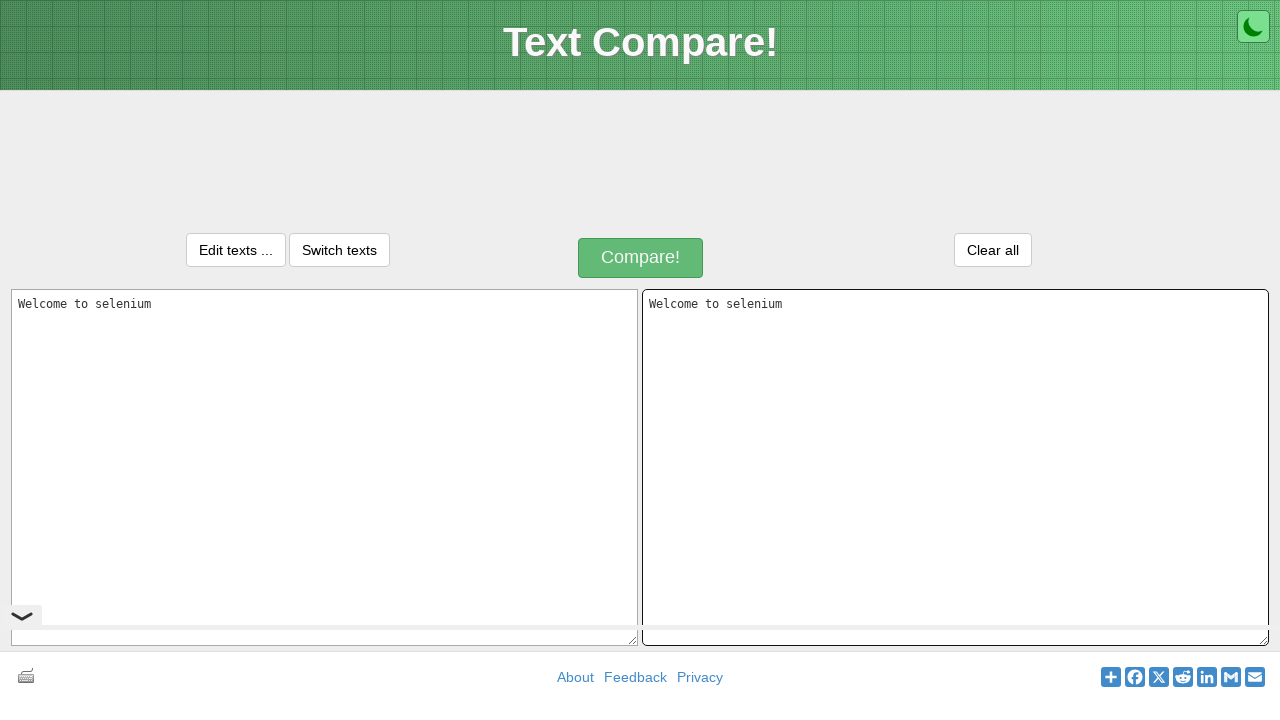

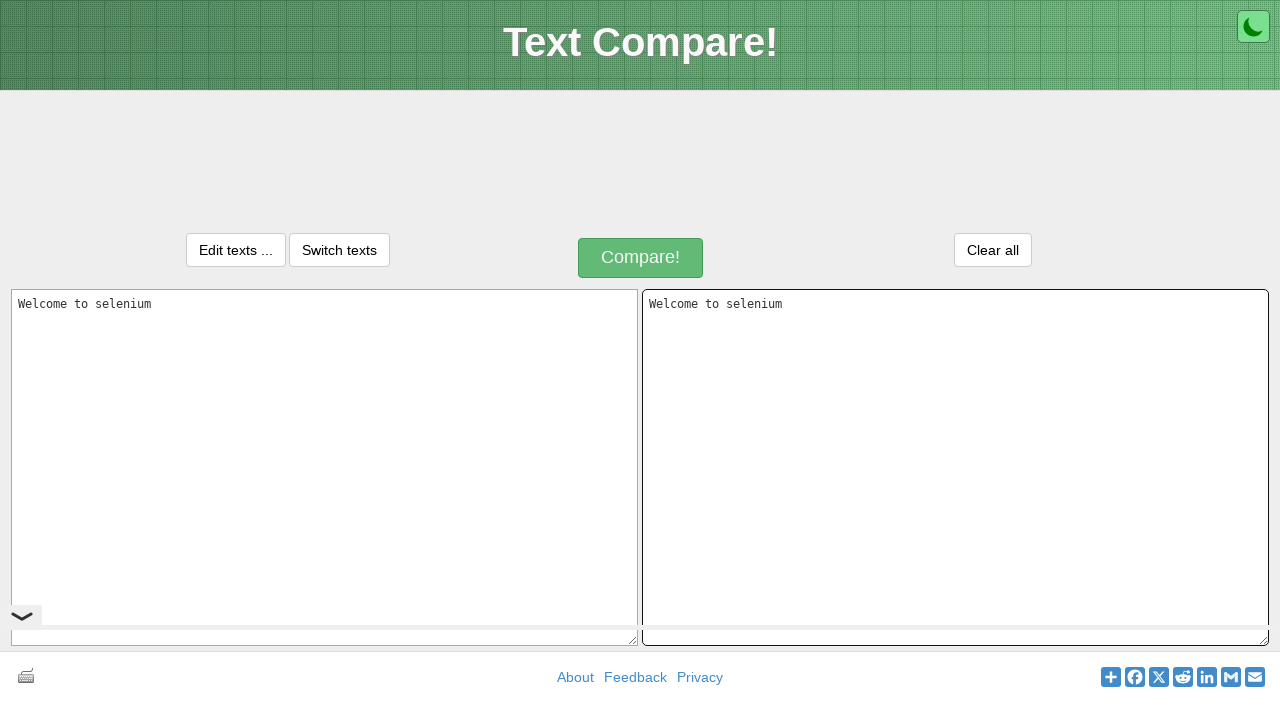